Tests various scroll actions on a dashboard page including vertical scroll down/up, horizontal scroll right/left, scroll to end of page, and scroll to a specific element (calendar button).

Starting URL: https://leafground.com/dashboard.xhtml

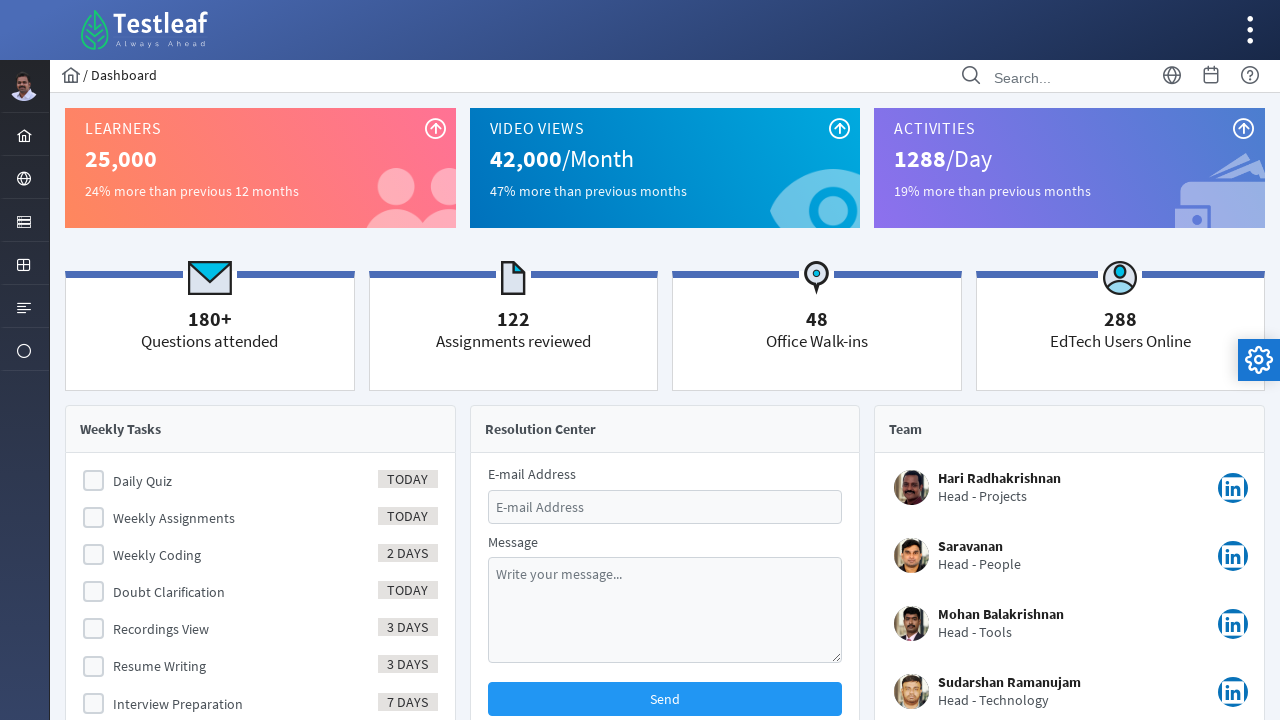

Scrolled down vertically by 200 pixels
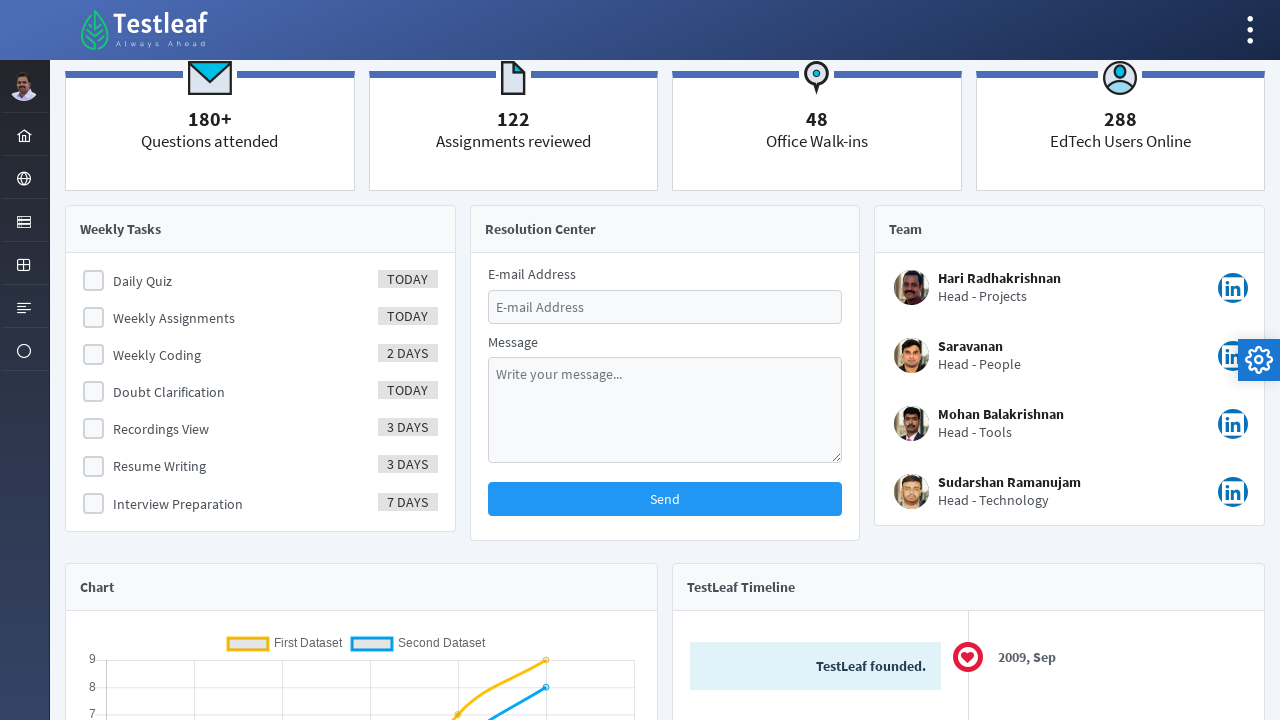

Waited 2 seconds after vertical scroll down
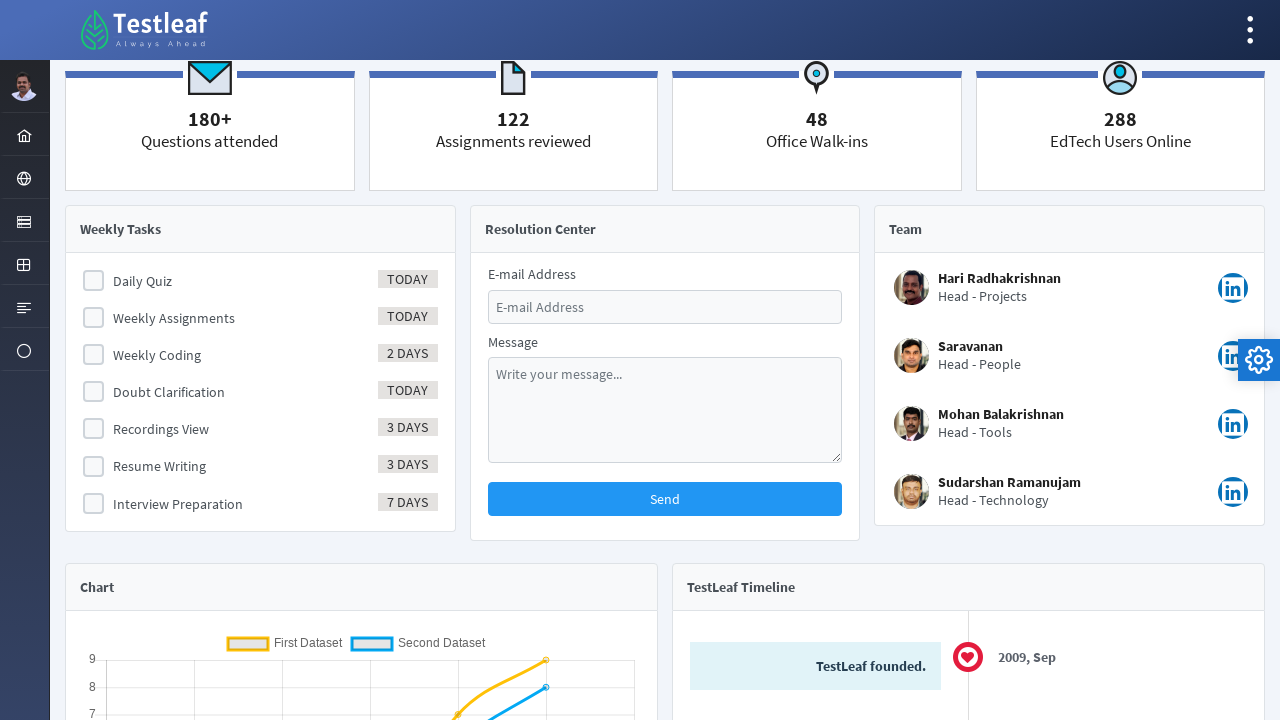

Scrolled up vertically by 300 pixels
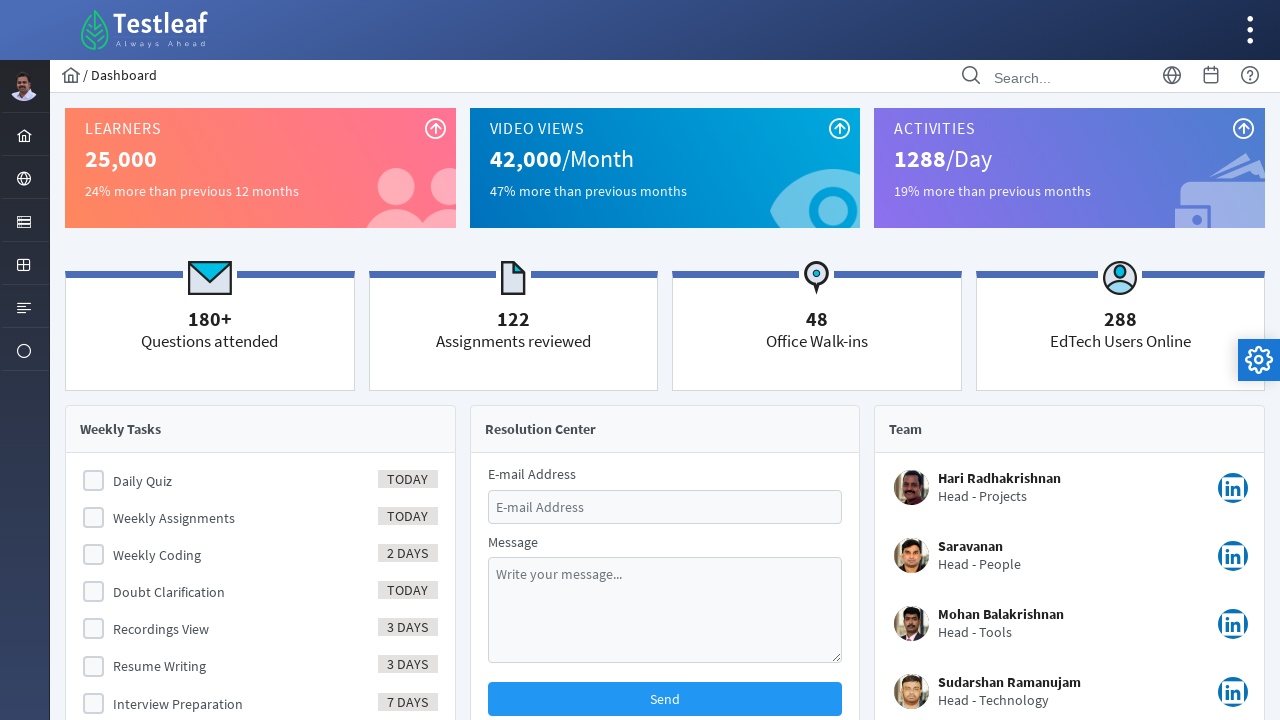

Waited 2 seconds after vertical scroll up
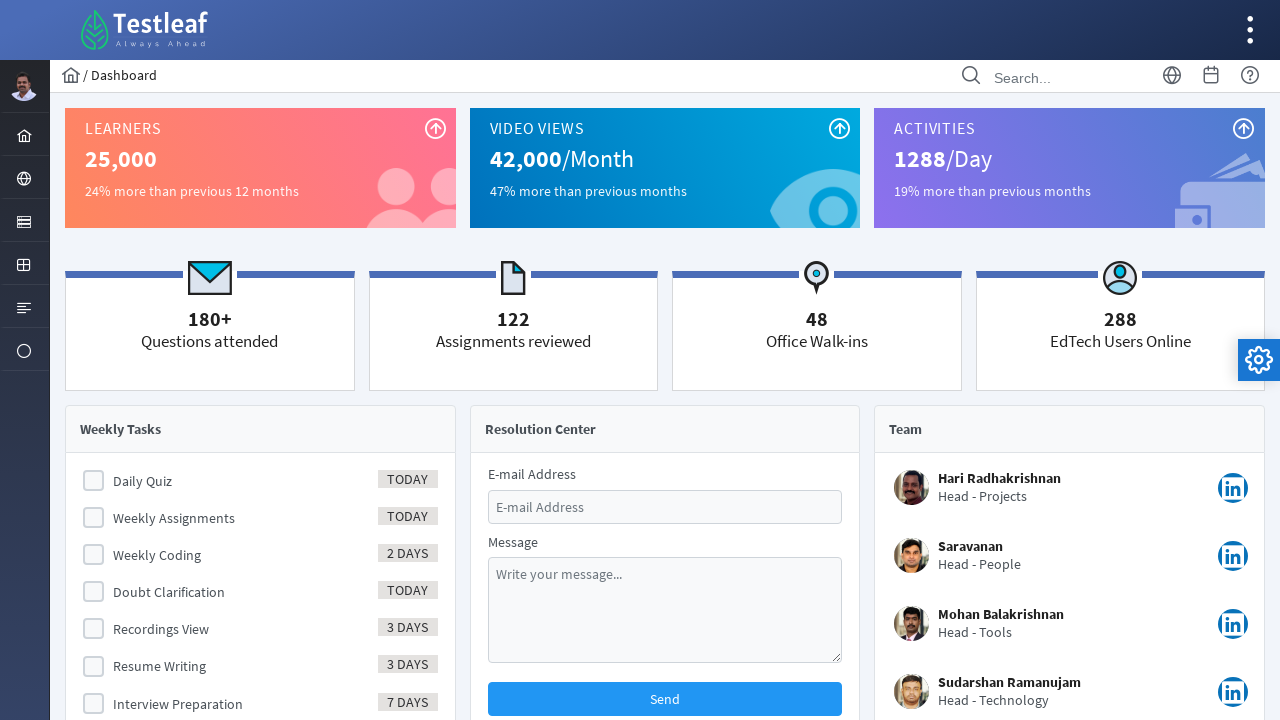

Scrolled right horizontally by 200 pixels
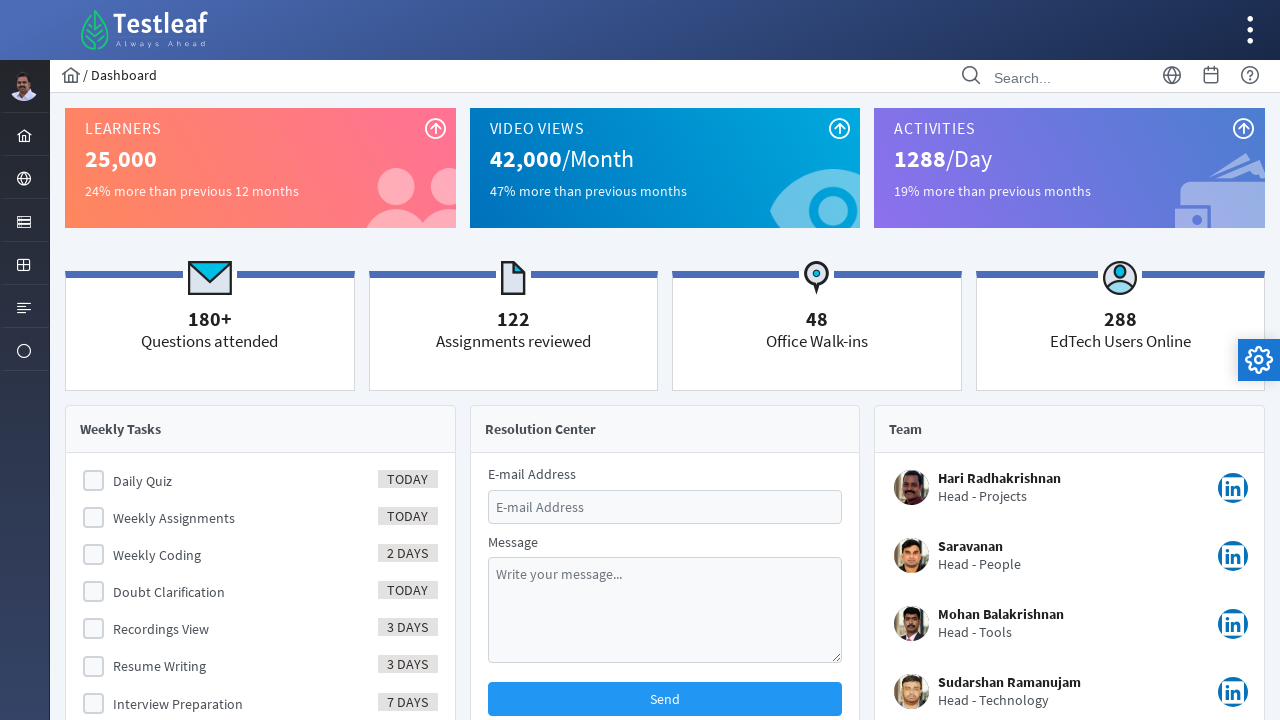

Waited 2 seconds after horizontal scroll right
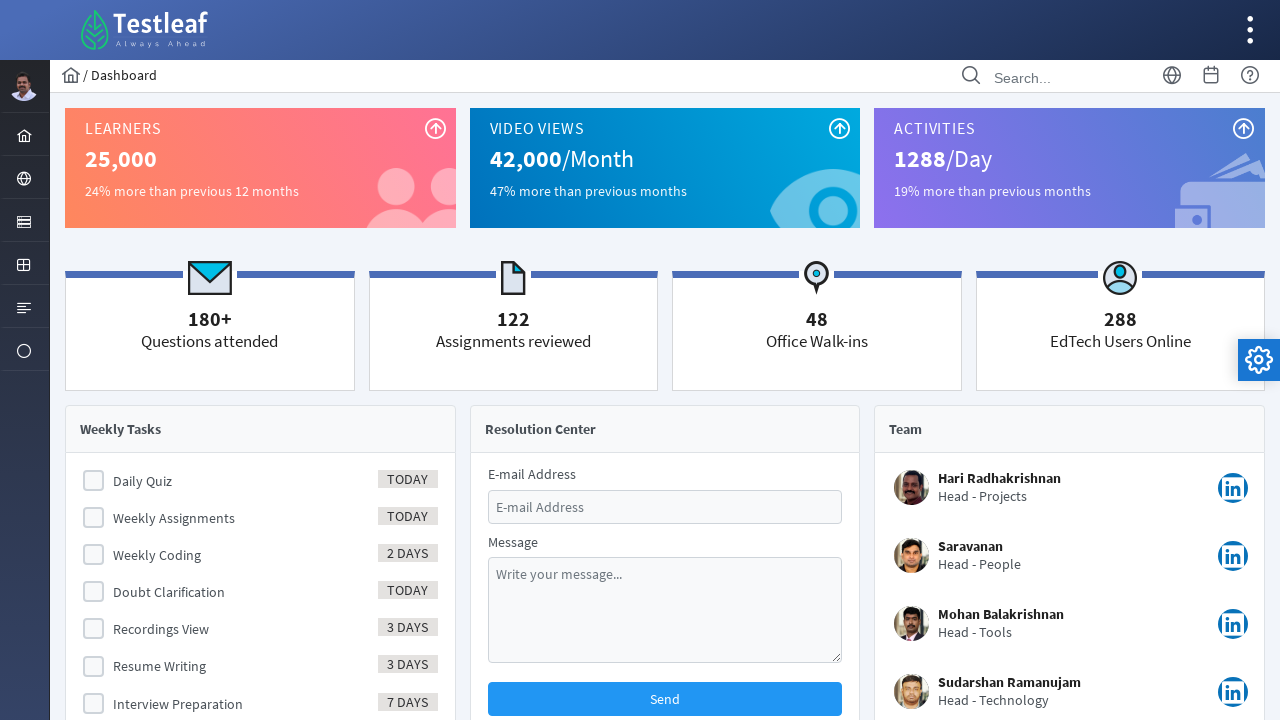

Scrolled left horizontally by 100 pixels
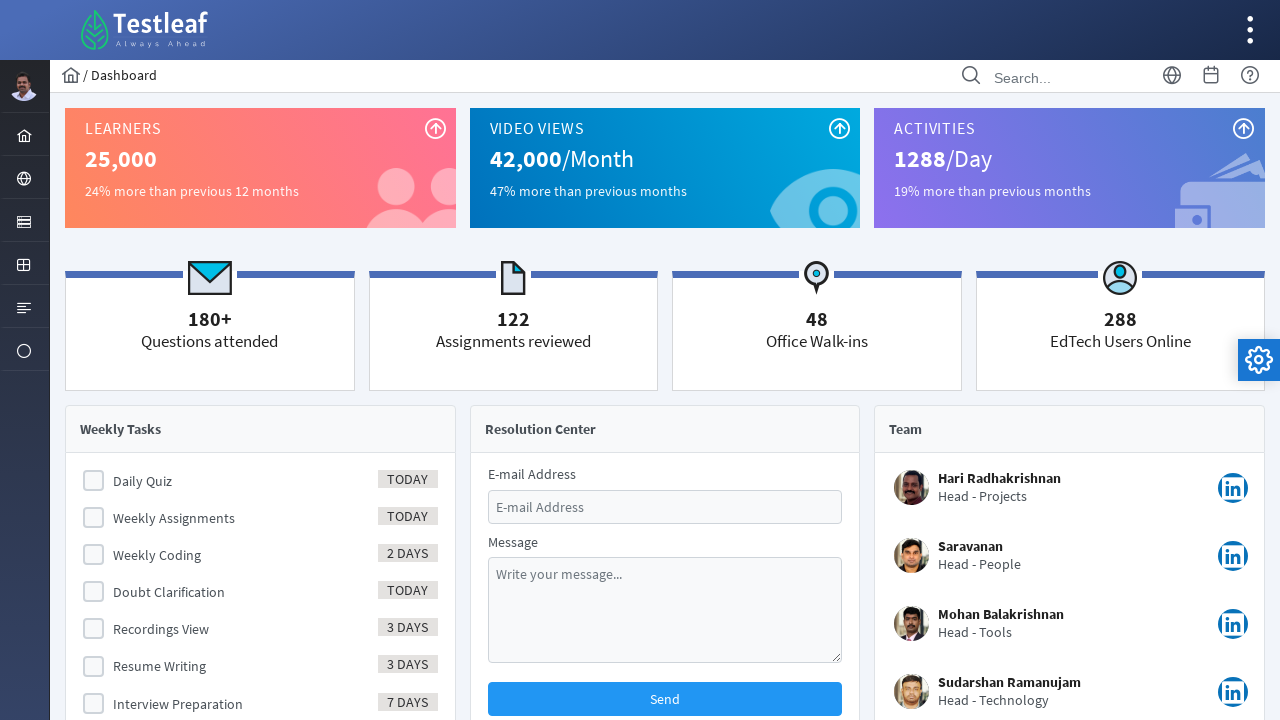

Waited 2 seconds after horizontal scroll left
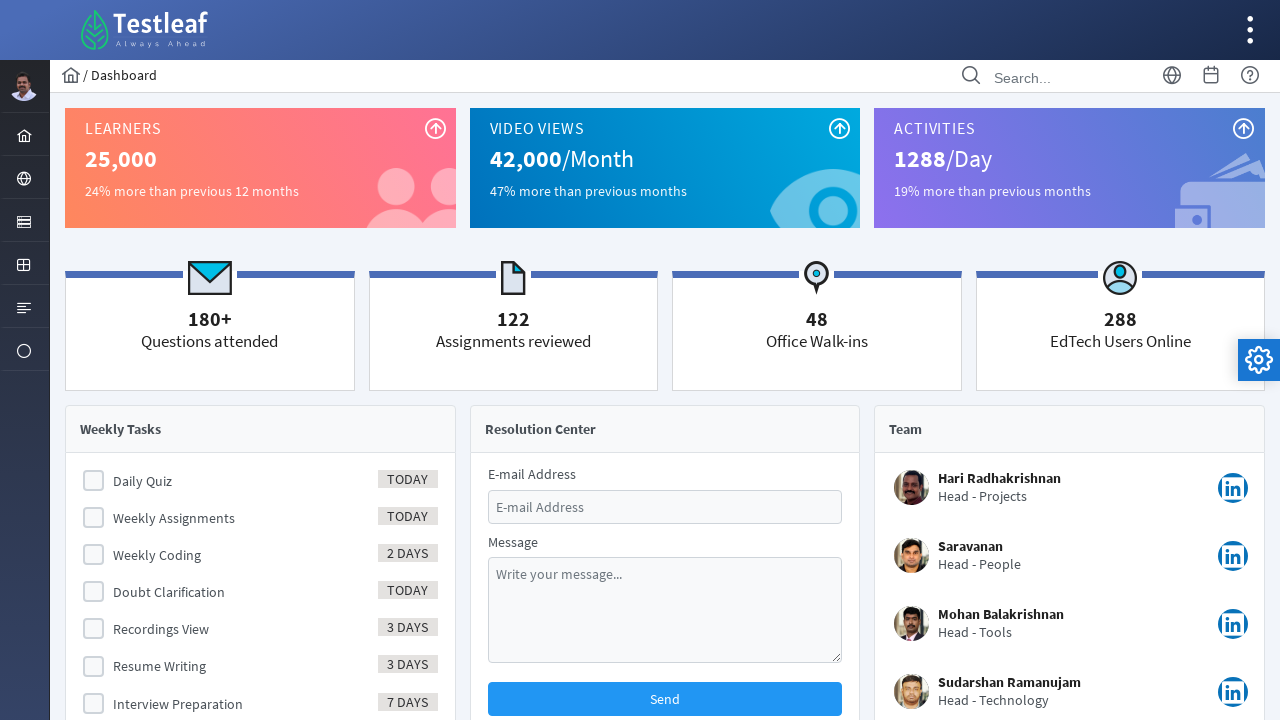

Scrolled down to the end of the page
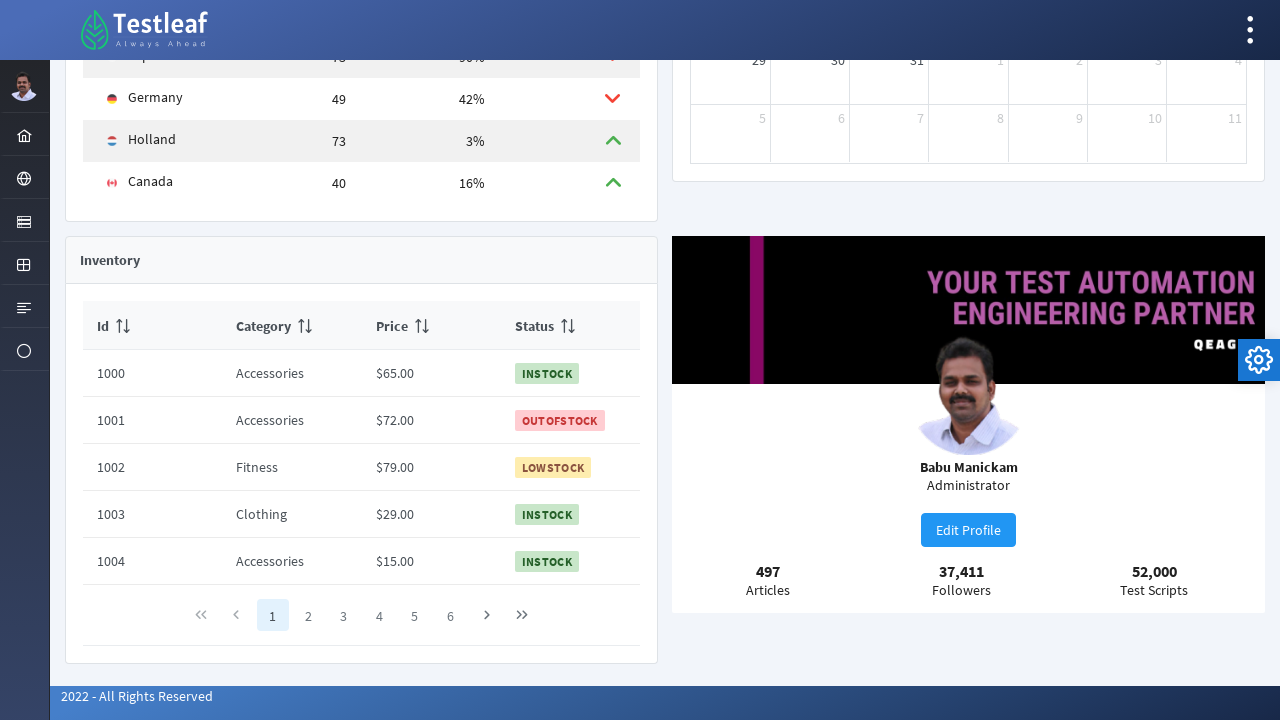

Waited 2 seconds after scrolling to page end
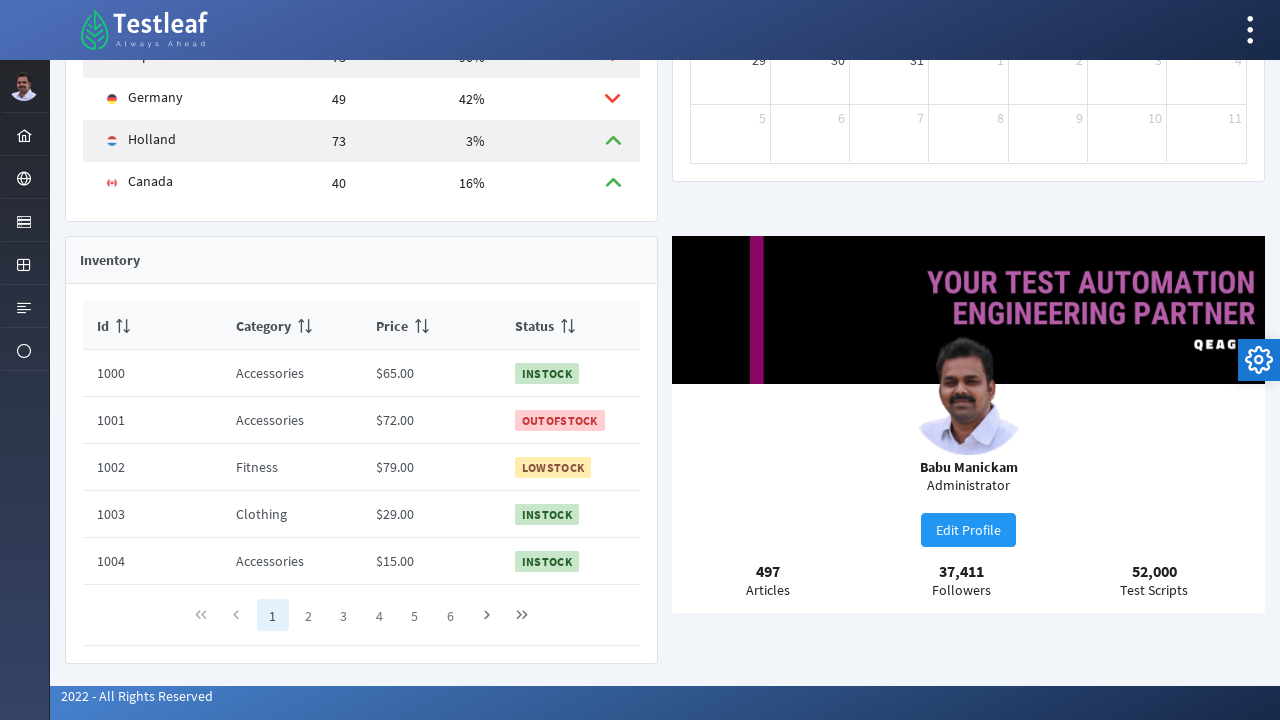

Scrolled up to the top of the page
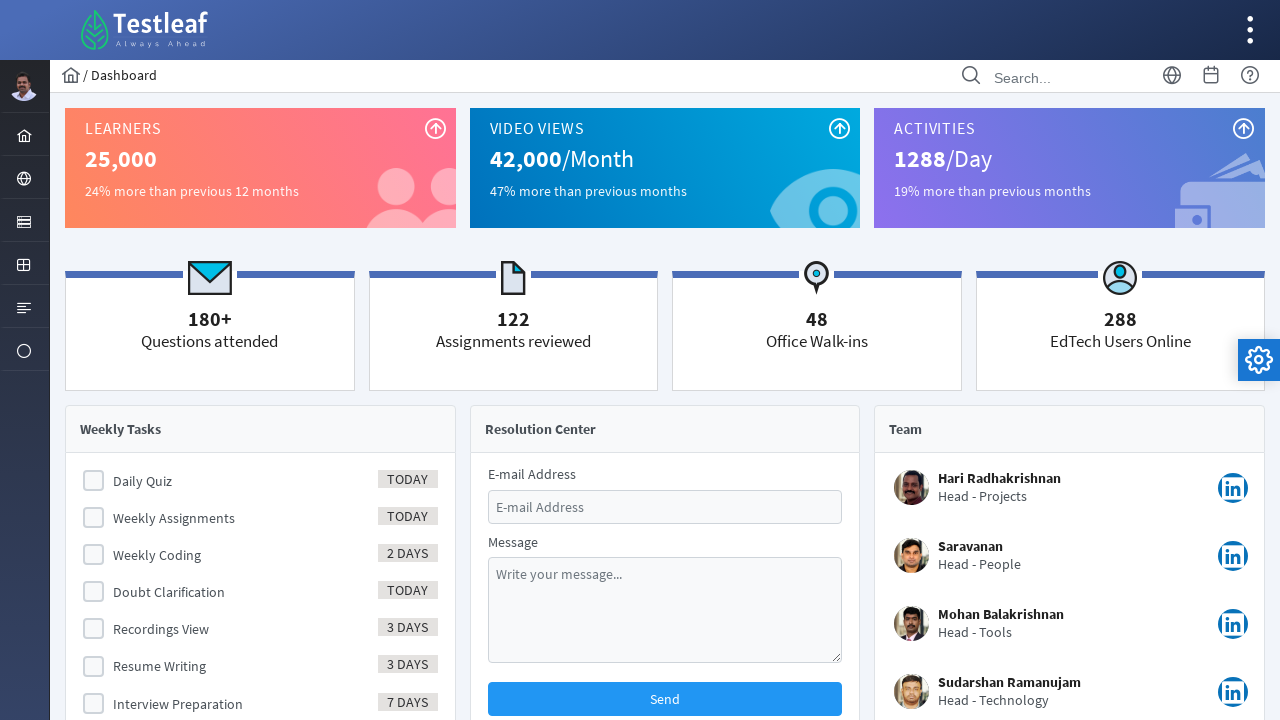

Waited 2 seconds after scrolling to page top
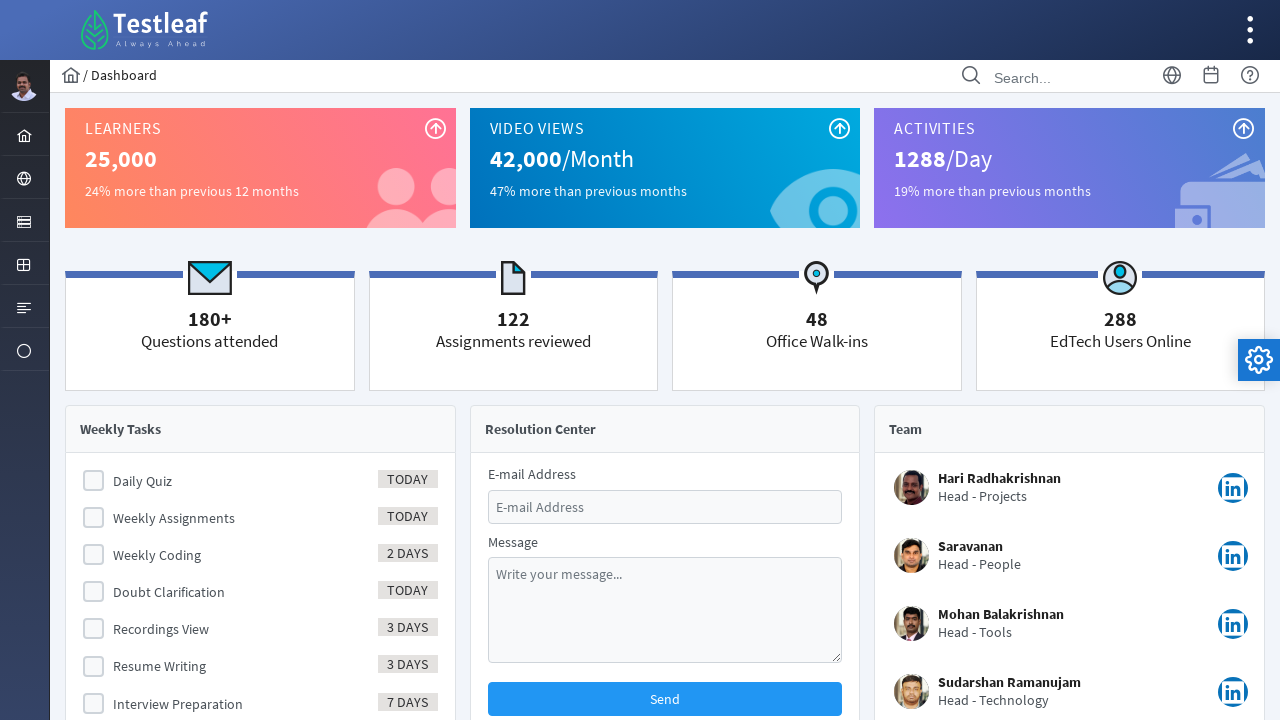

Located the calendar button element
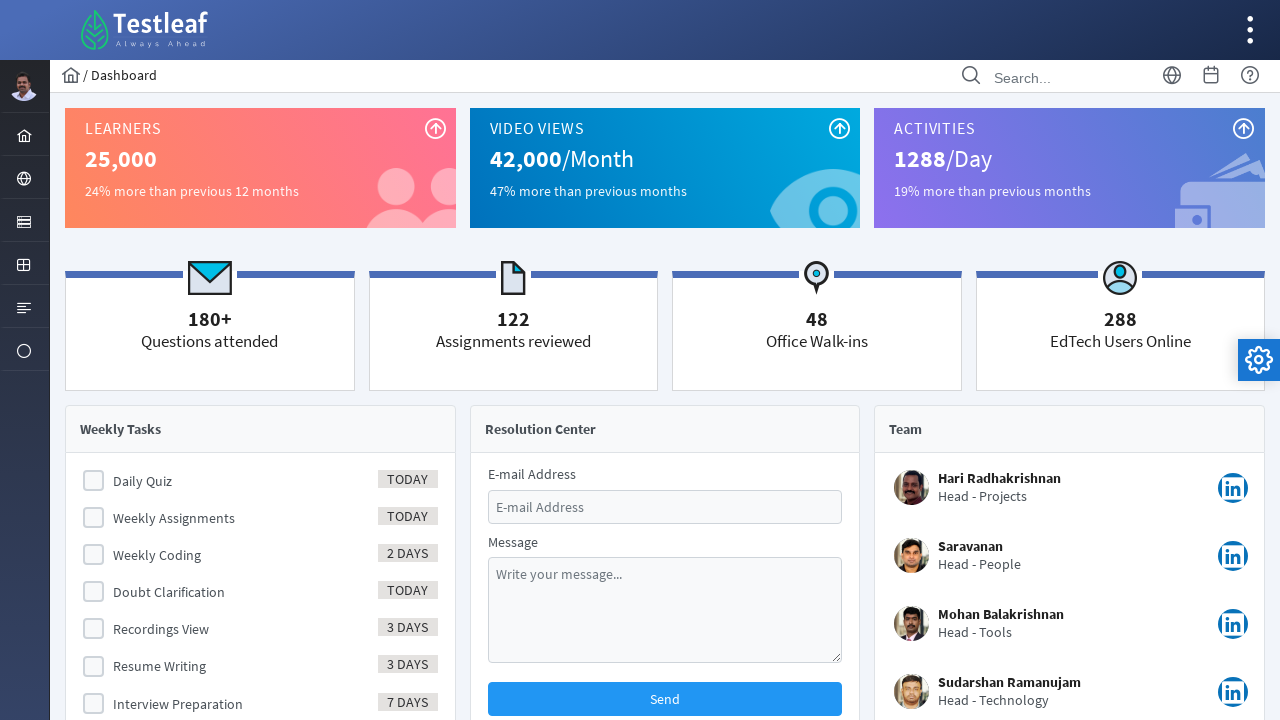

Scrolled to the calendar button element
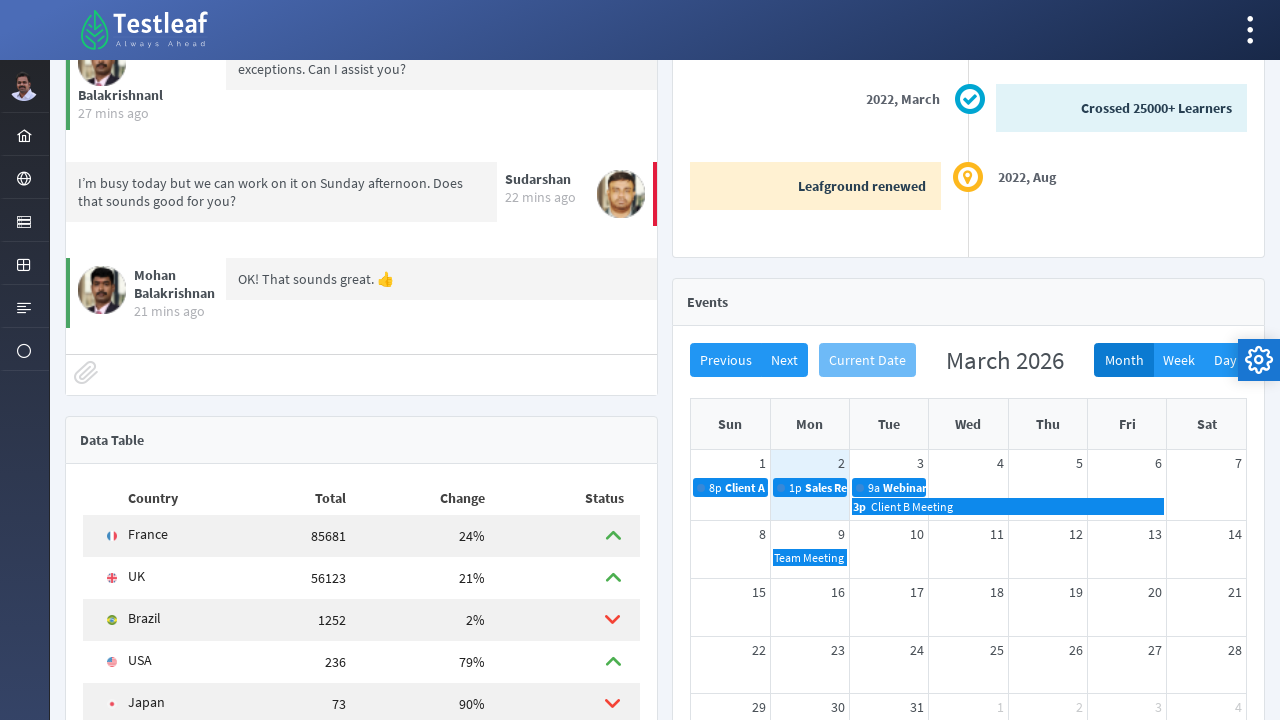

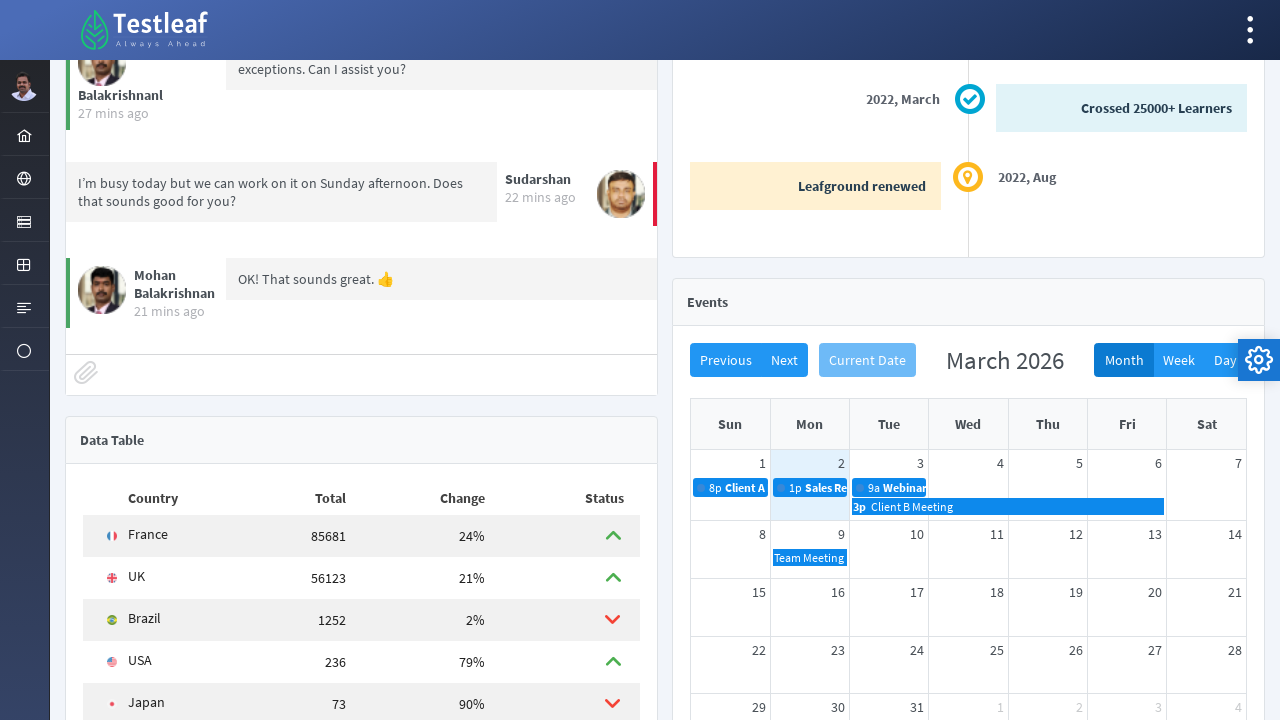